Tests e-commerce functionality by adding specific items to cart, applying a promo code, and proceeding through checkout

Starting URL: https://rahulshettyacademy.com/seleniumPractise/#/

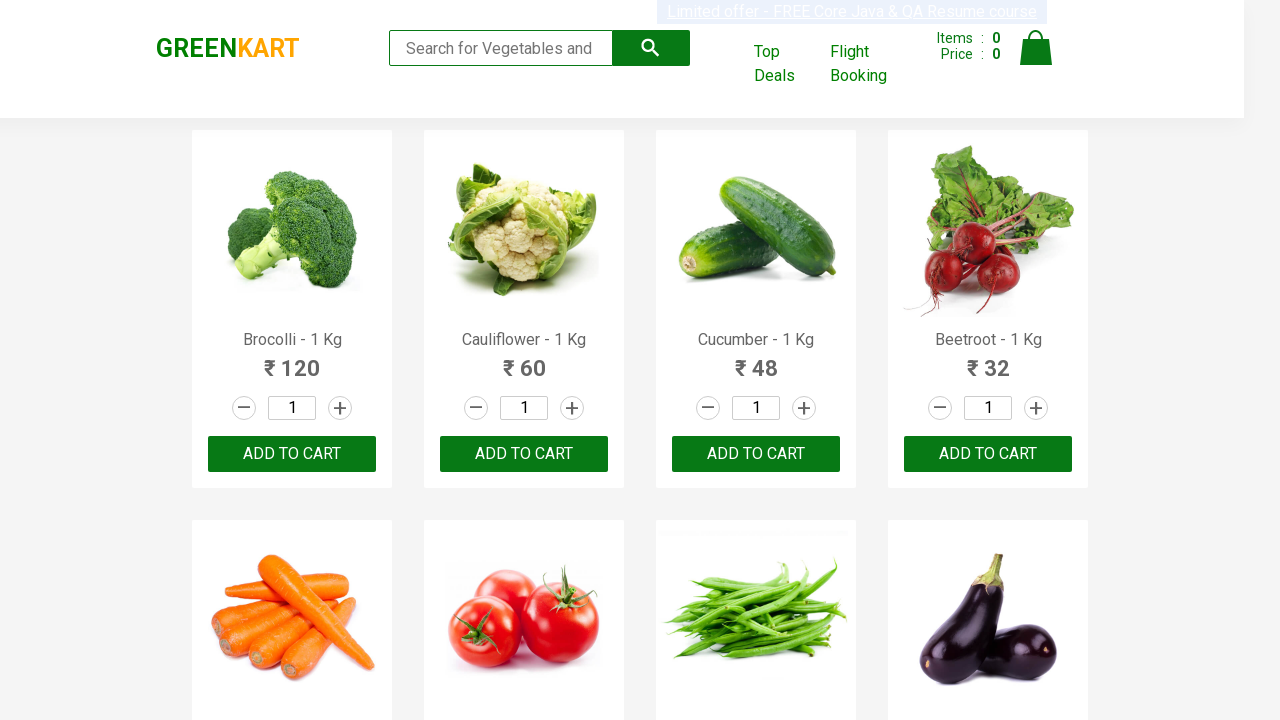

Waited for products to load on the page
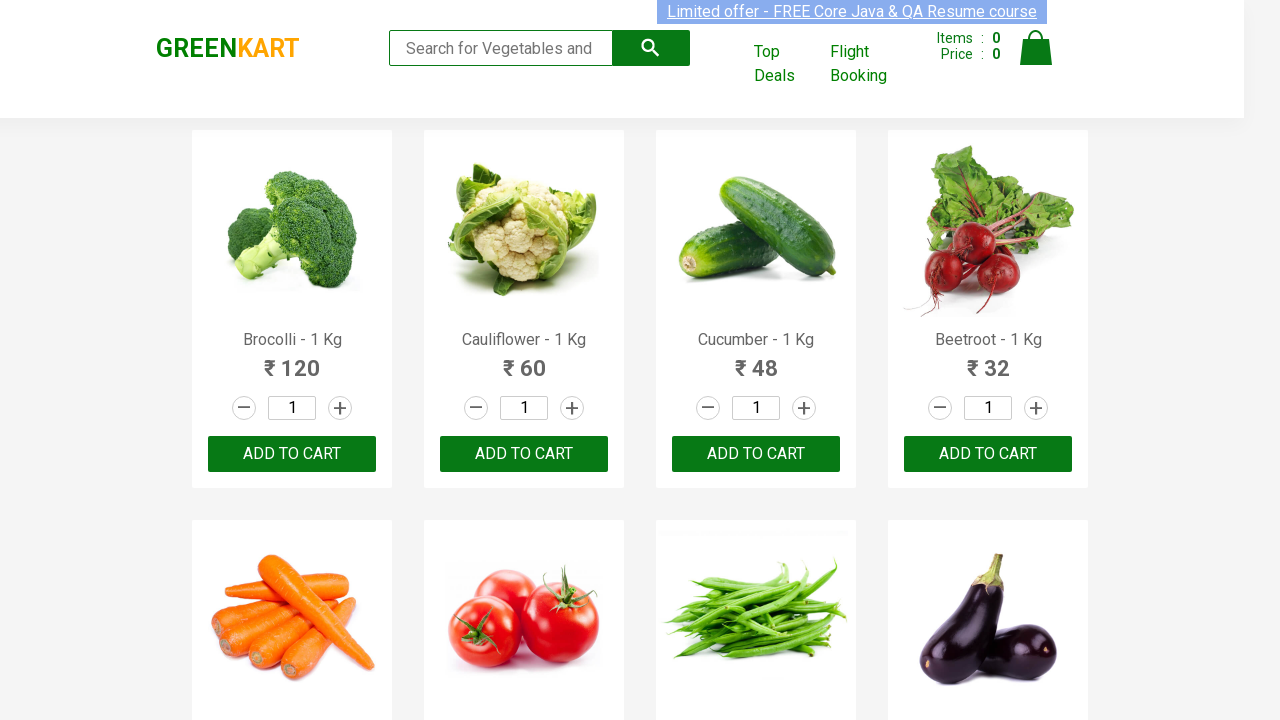

Retrieved all product name elements
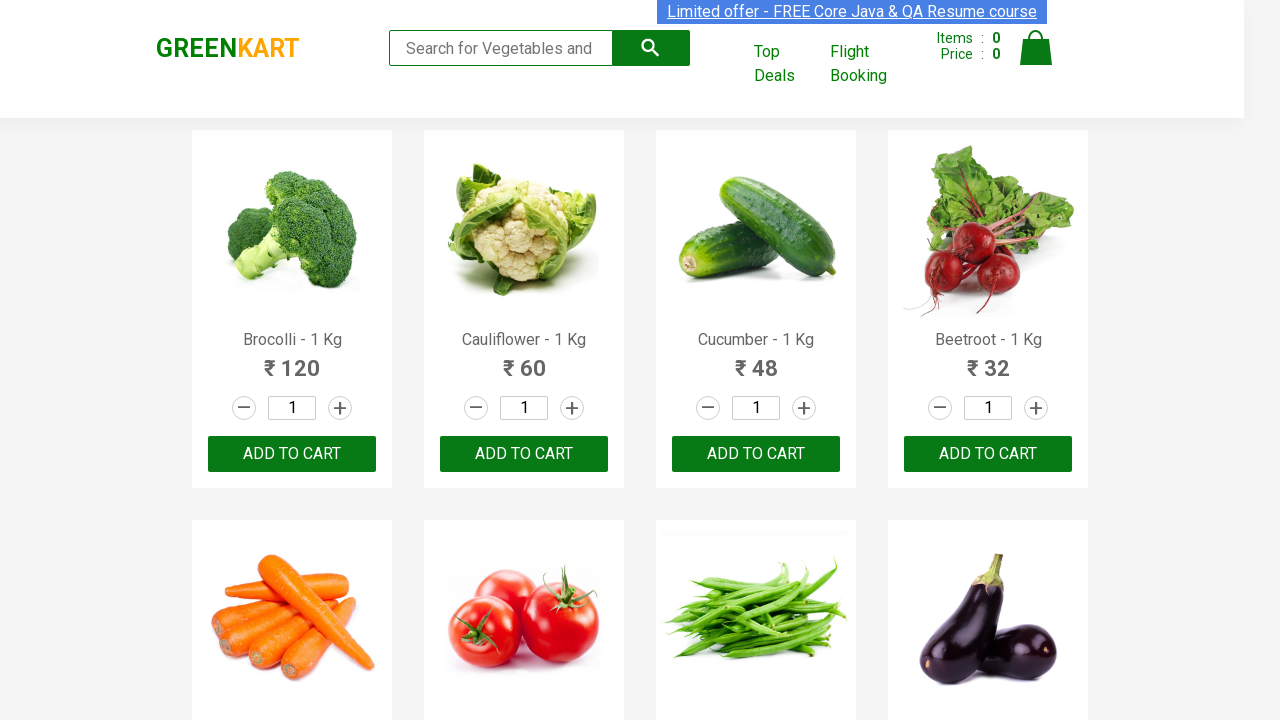

Retrieved all add to cart buttons
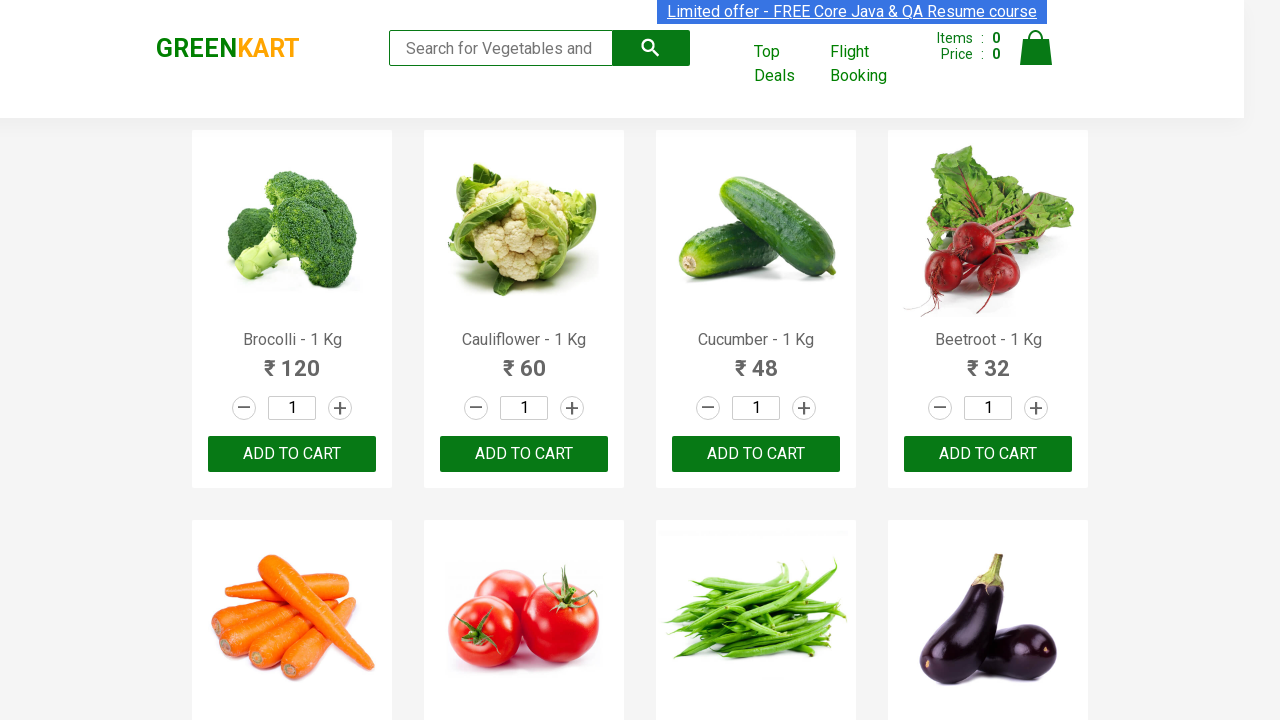

Added Cucumber to cart at (756, 454) on div.product-action button >> nth=2
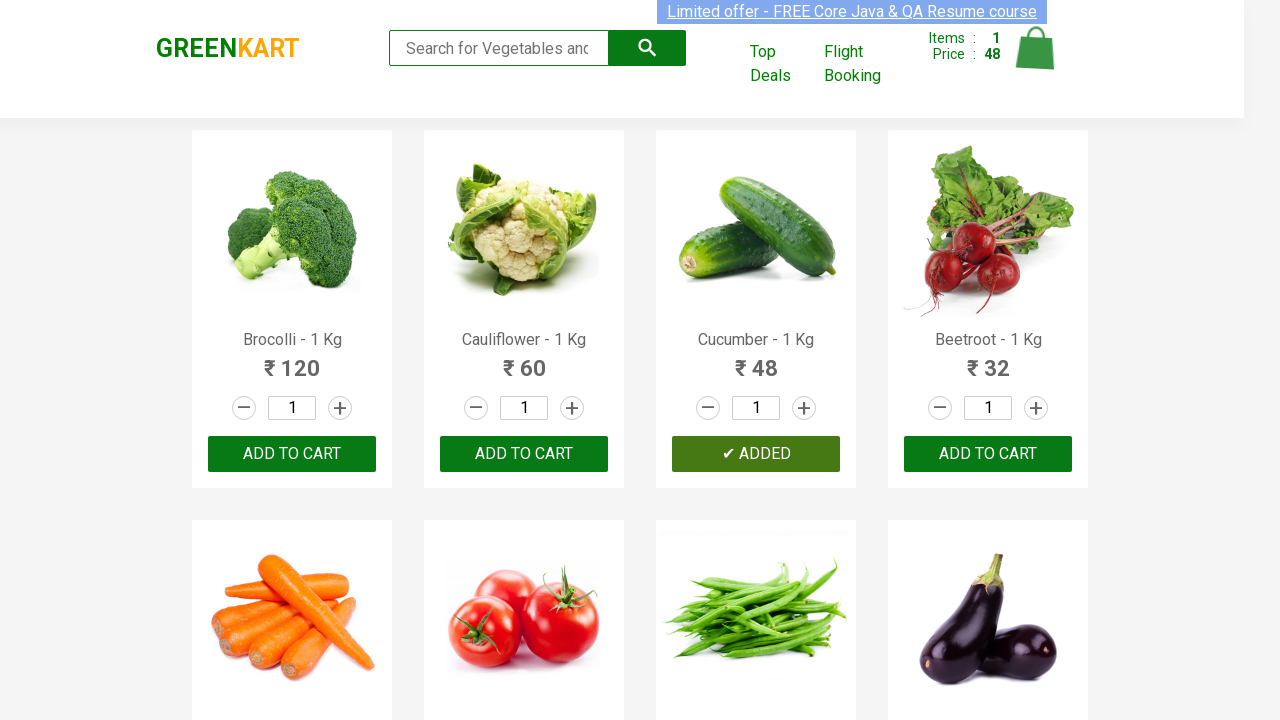

Added Beetroot to cart at (988, 454) on div.product-action button >> nth=3
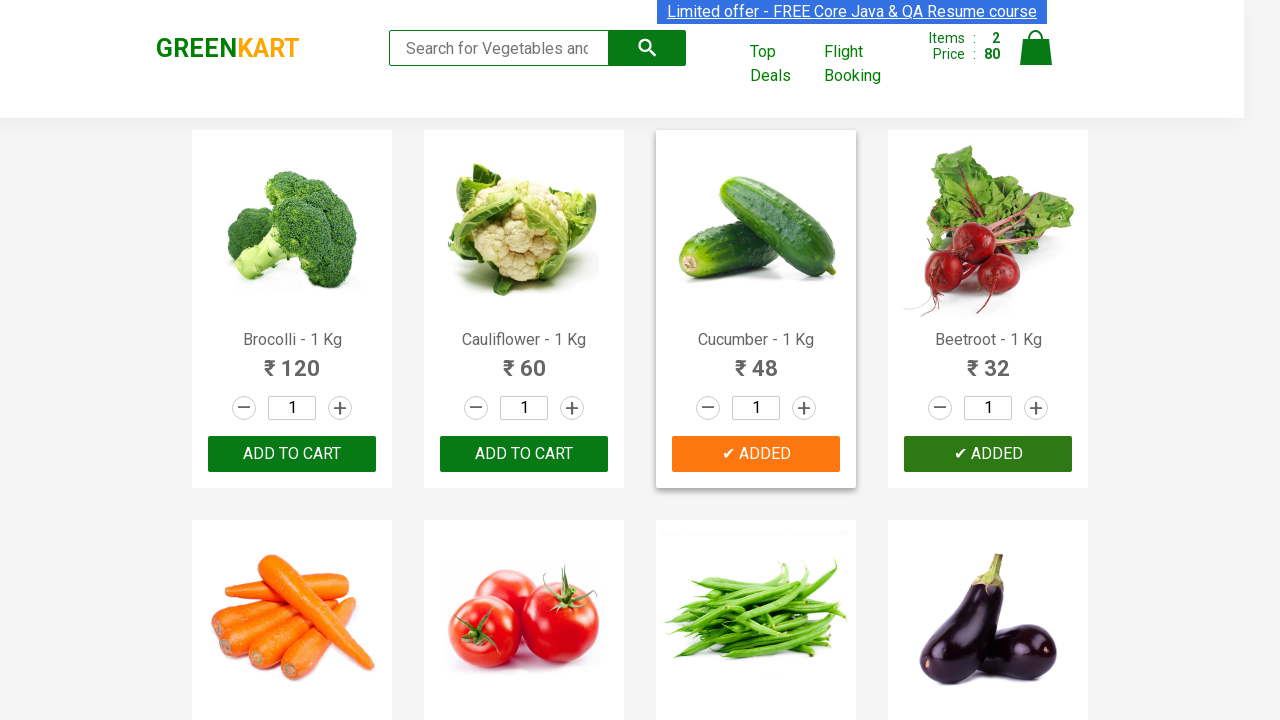

Clicked on cart icon to view cart at (1036, 48) on img[alt='Cart']
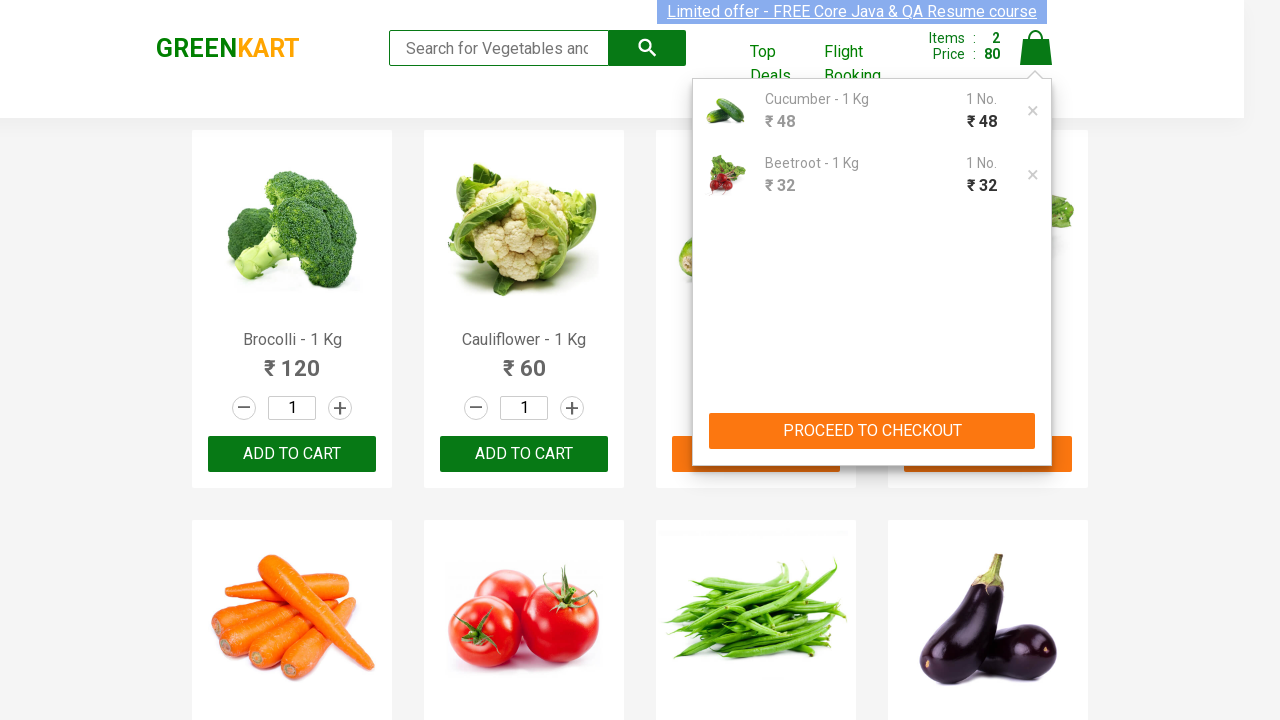

Clicked PROCEED TO CHECKOUT button at (872, 431) on button:has-text('PROCEED TO CHECKOUT')
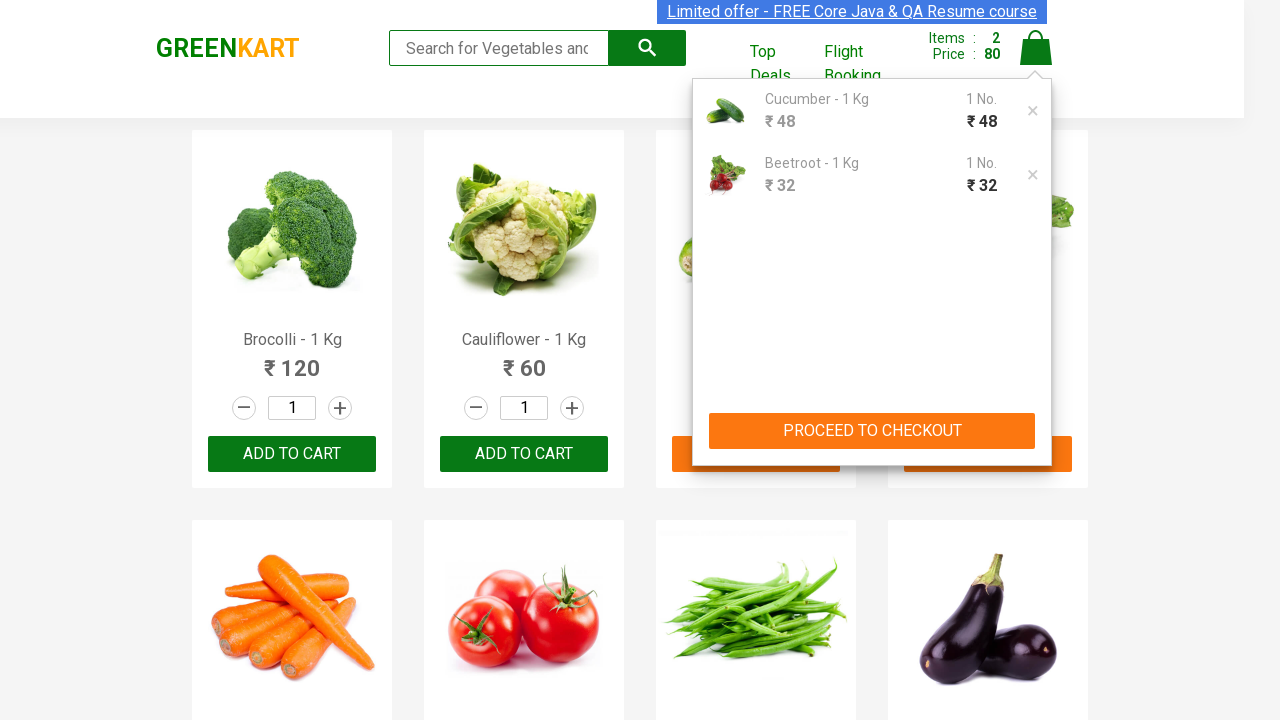

Promo code input field loaded
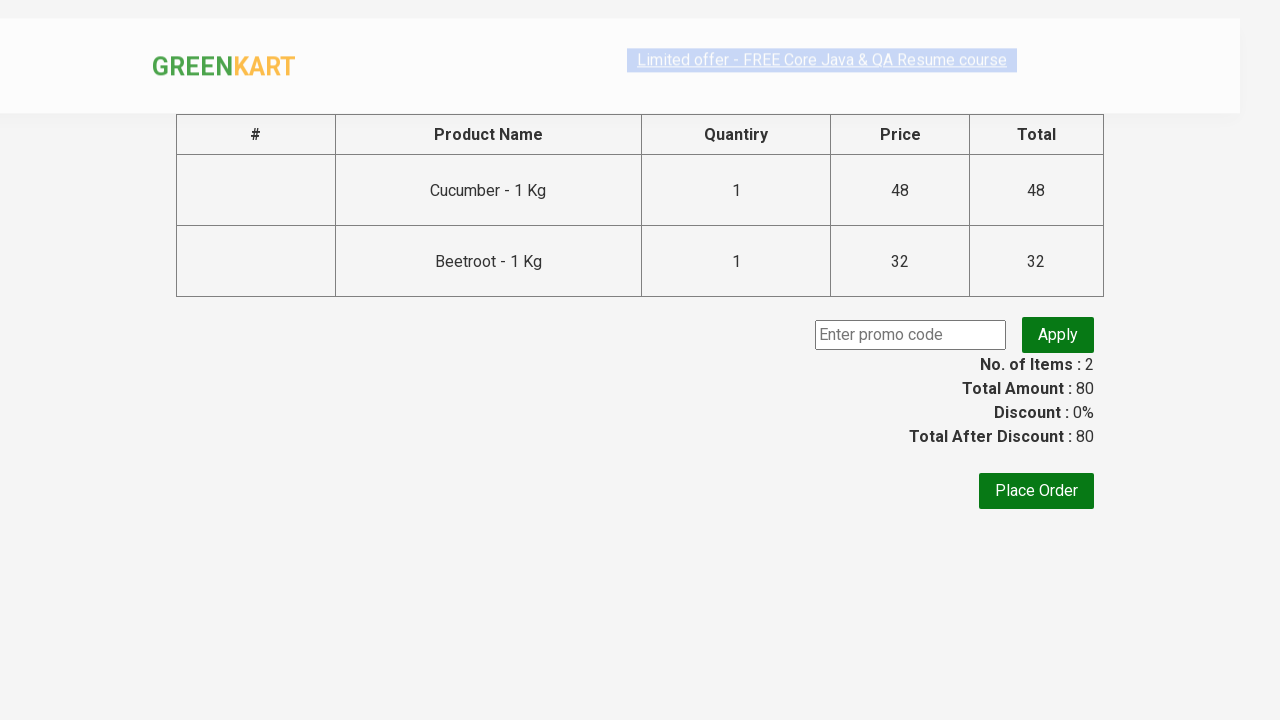

Entered promo code 'rahulshettyacademy' on input.promoCode
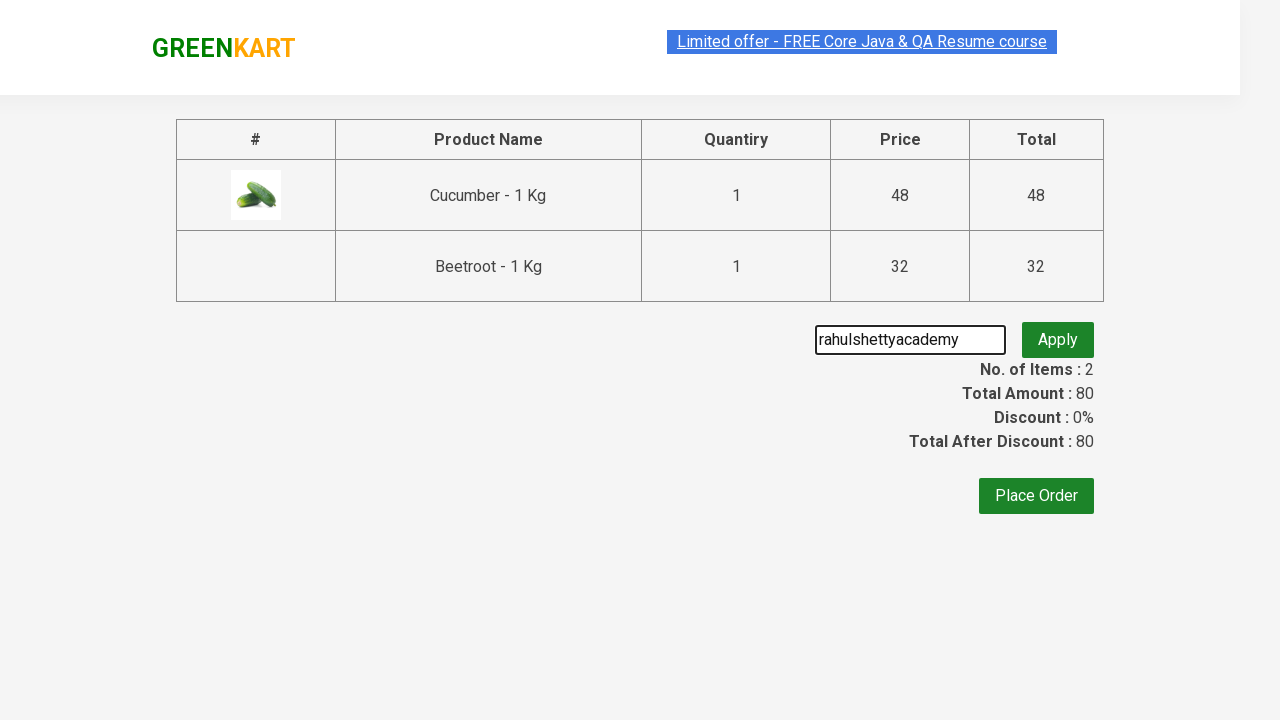

Clicked button to apply promo code at (1058, 335) on button.promoBtn
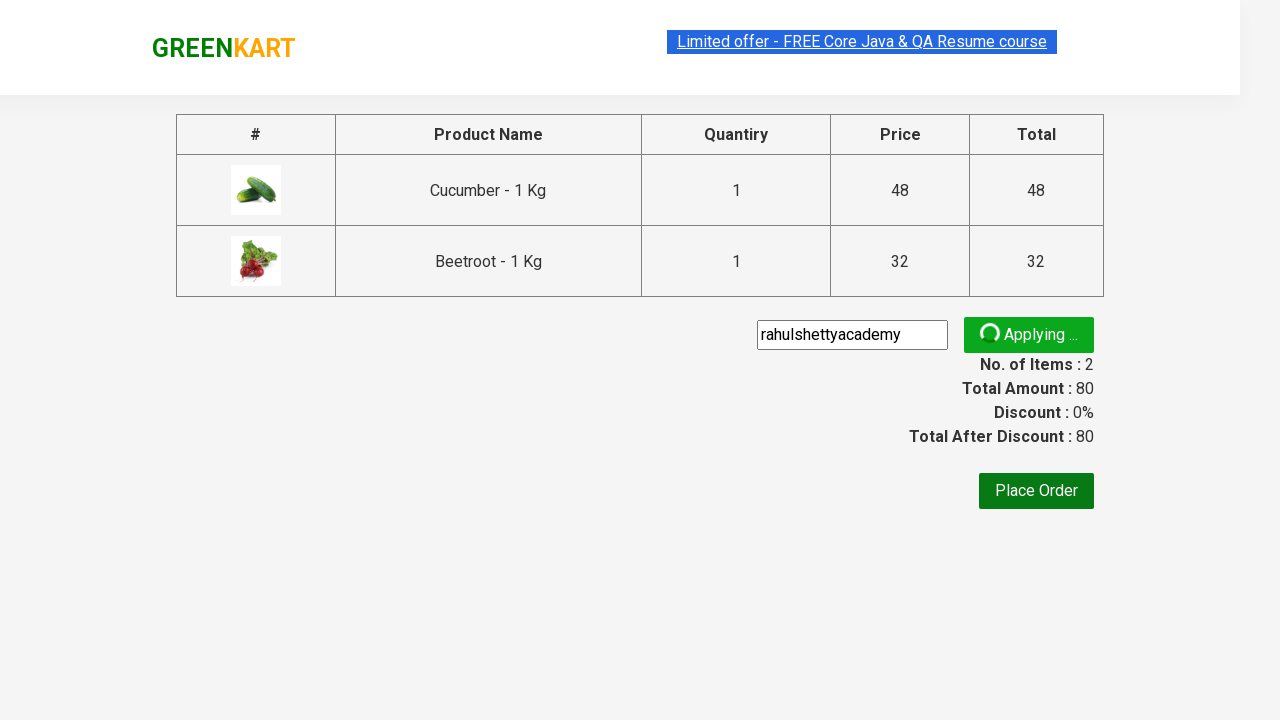

Promo code validation message appeared
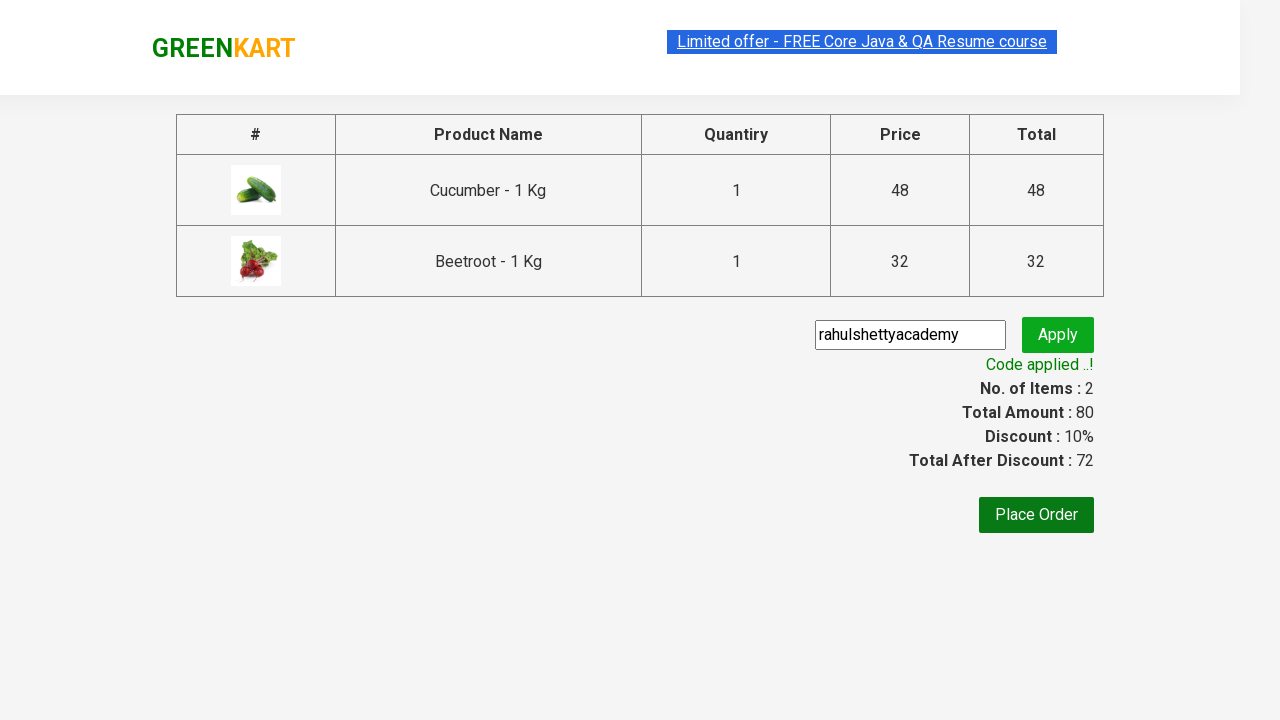

Clicked Place Order button to complete checkout at (1036, 515) on button:has-text('Place Order')
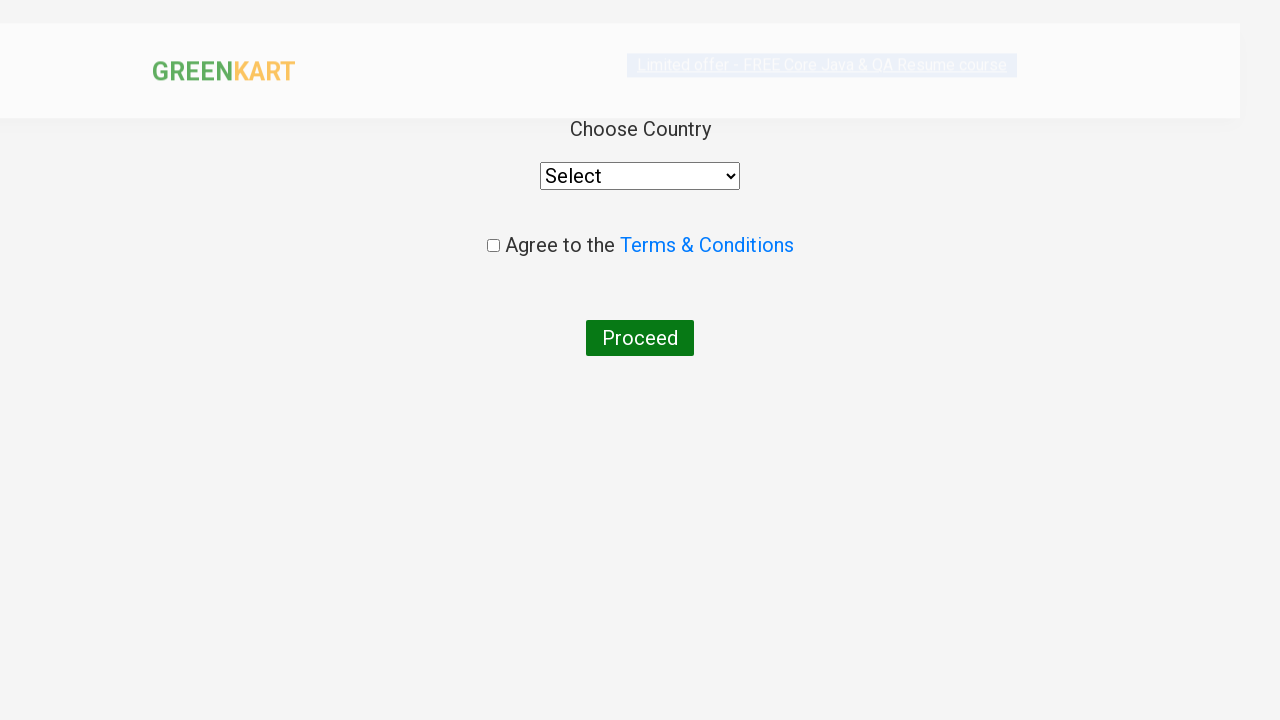

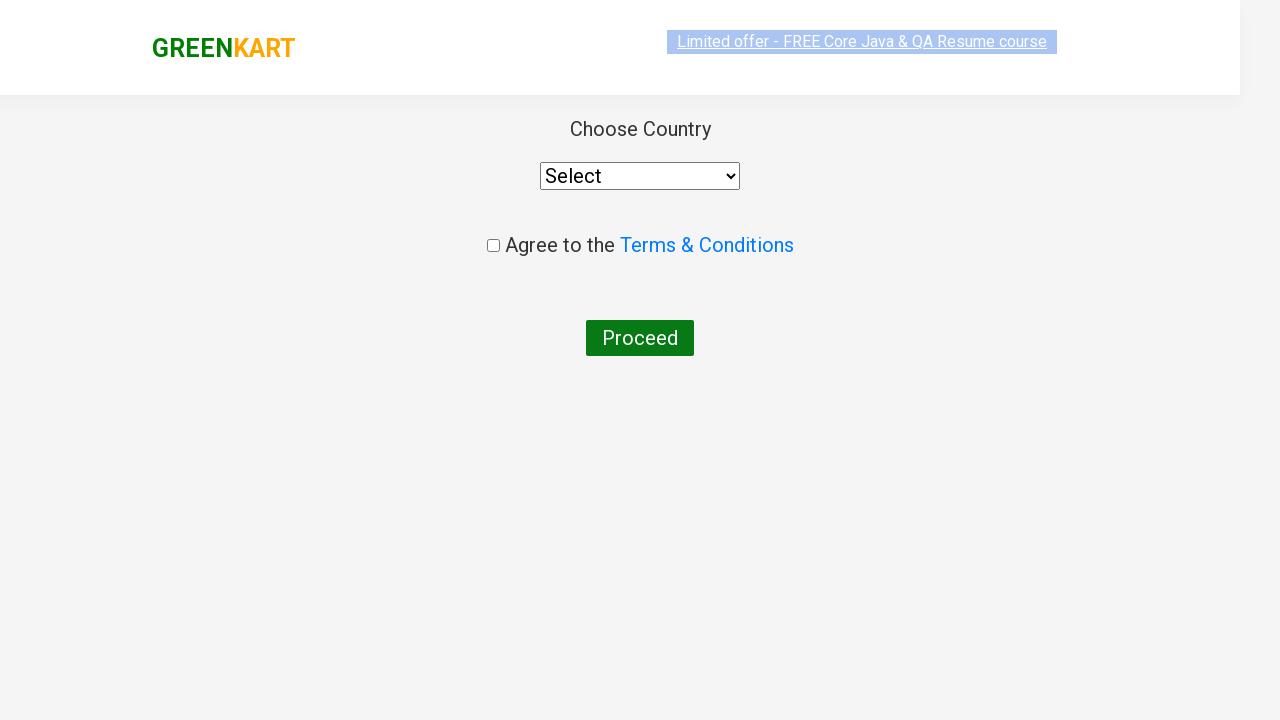